Tests the Blog page navigation by clicking the blog menu button and verifying a post link element is displayed

Starting URL: https://www.watchrepairco.com/

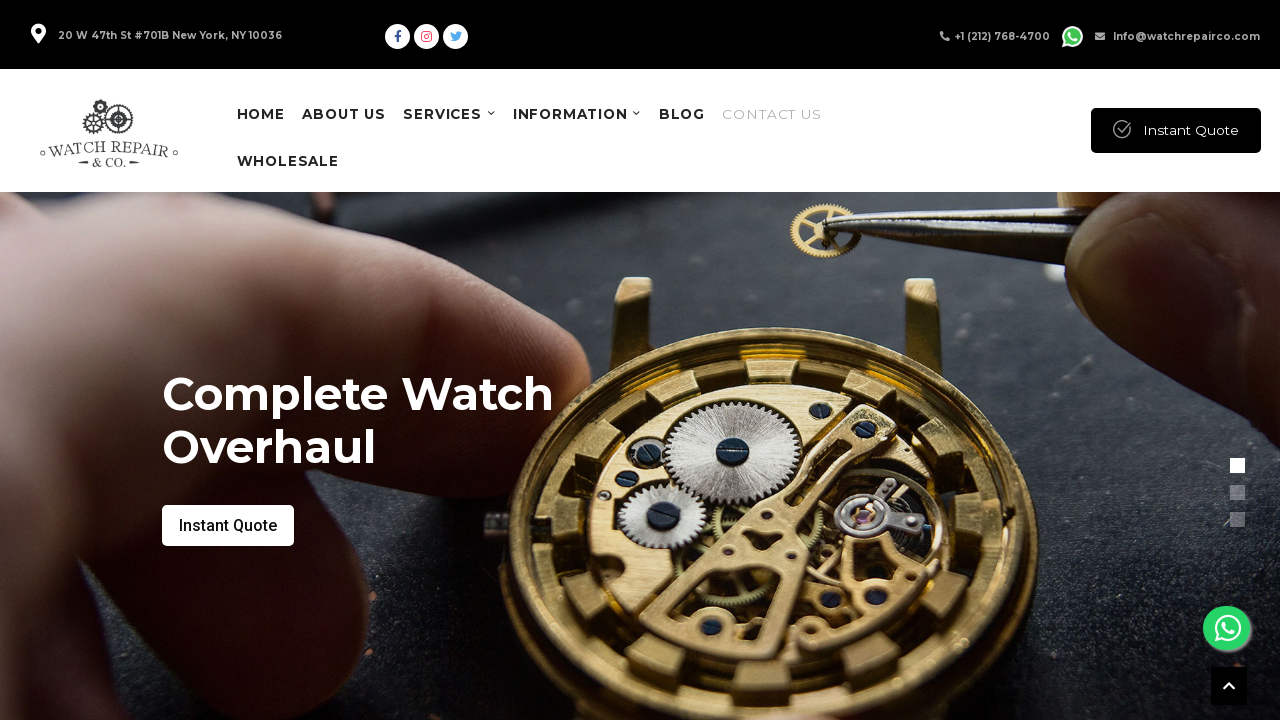

Clicked the Blog menu button at (682, 114) on xpath=//*[@id='menu-item-2256']/a/span
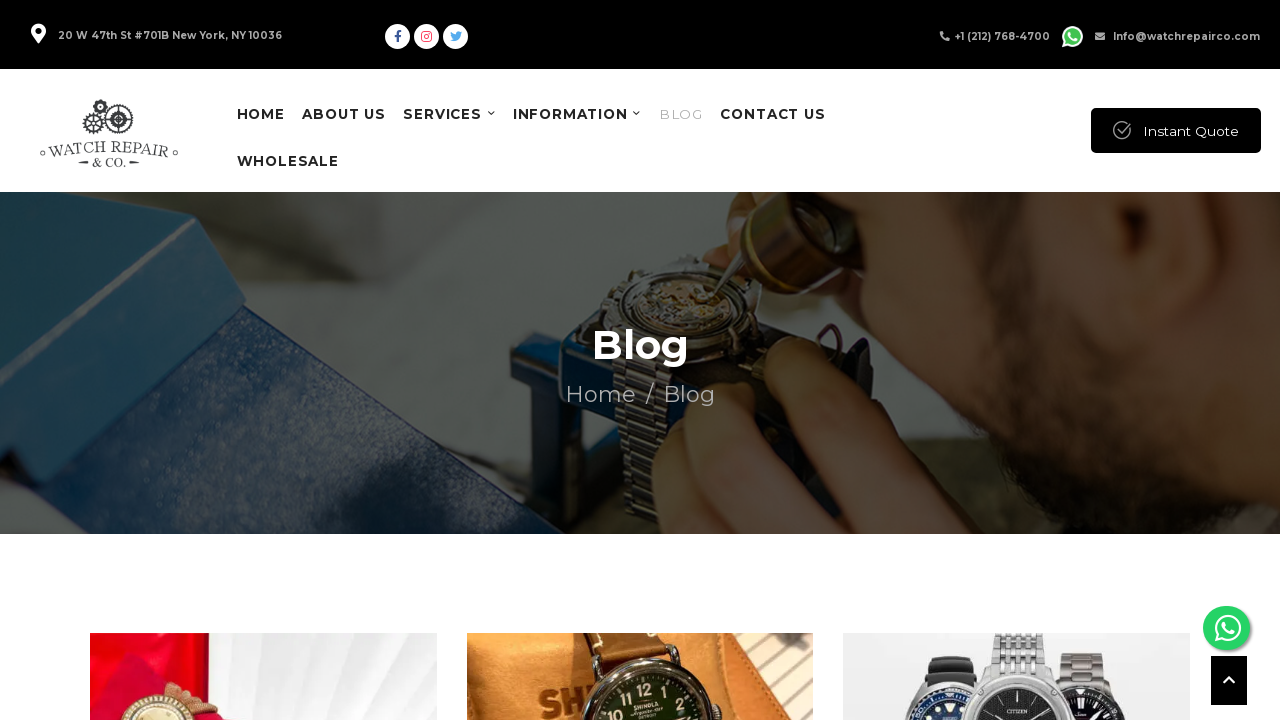

Blog post link element loaded and is displayed
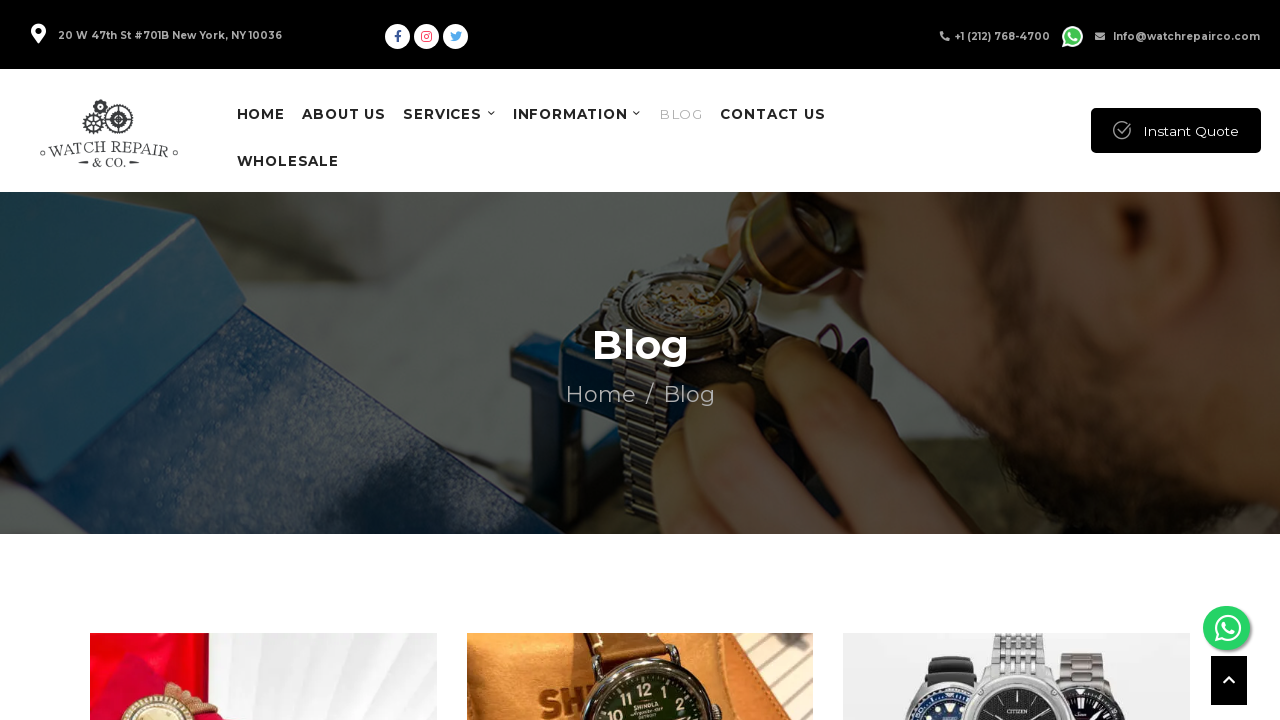

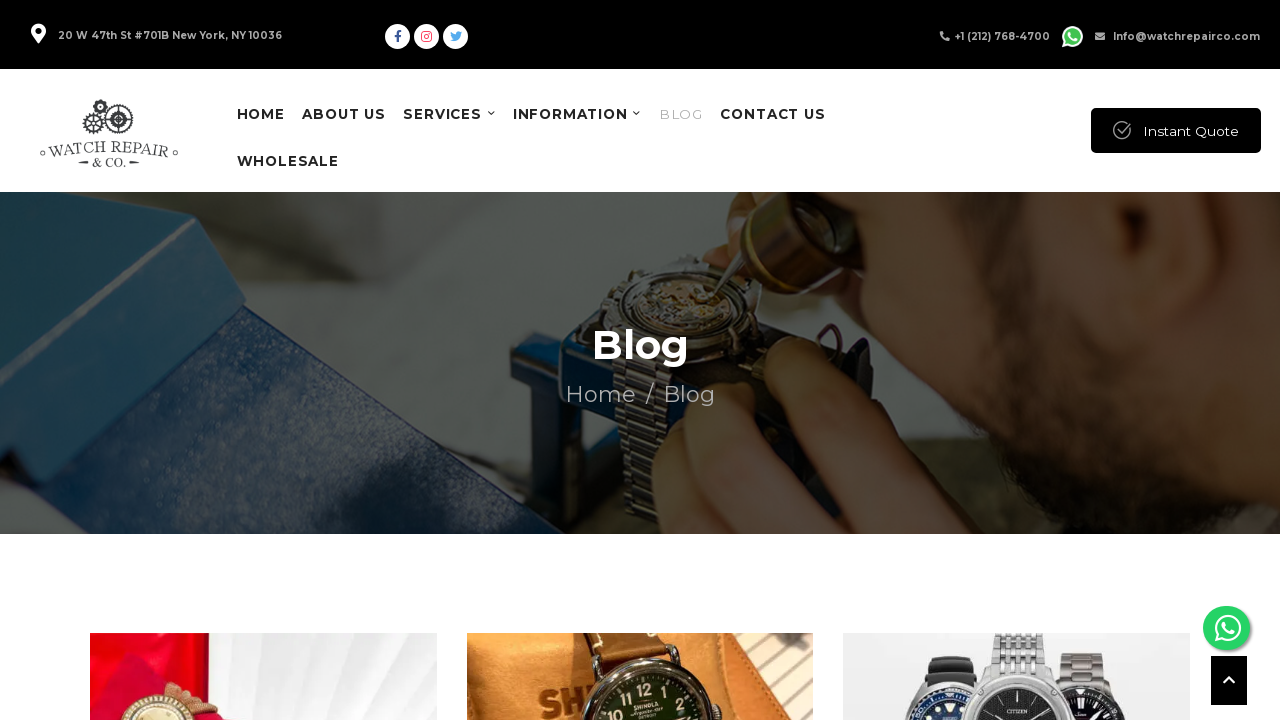